Tests footer links on an OpenCart demo site by clicking through Information, Customer Service, and Extras section links in the footer

Starting URL: https://naveenautomationlabs.com/opencart/

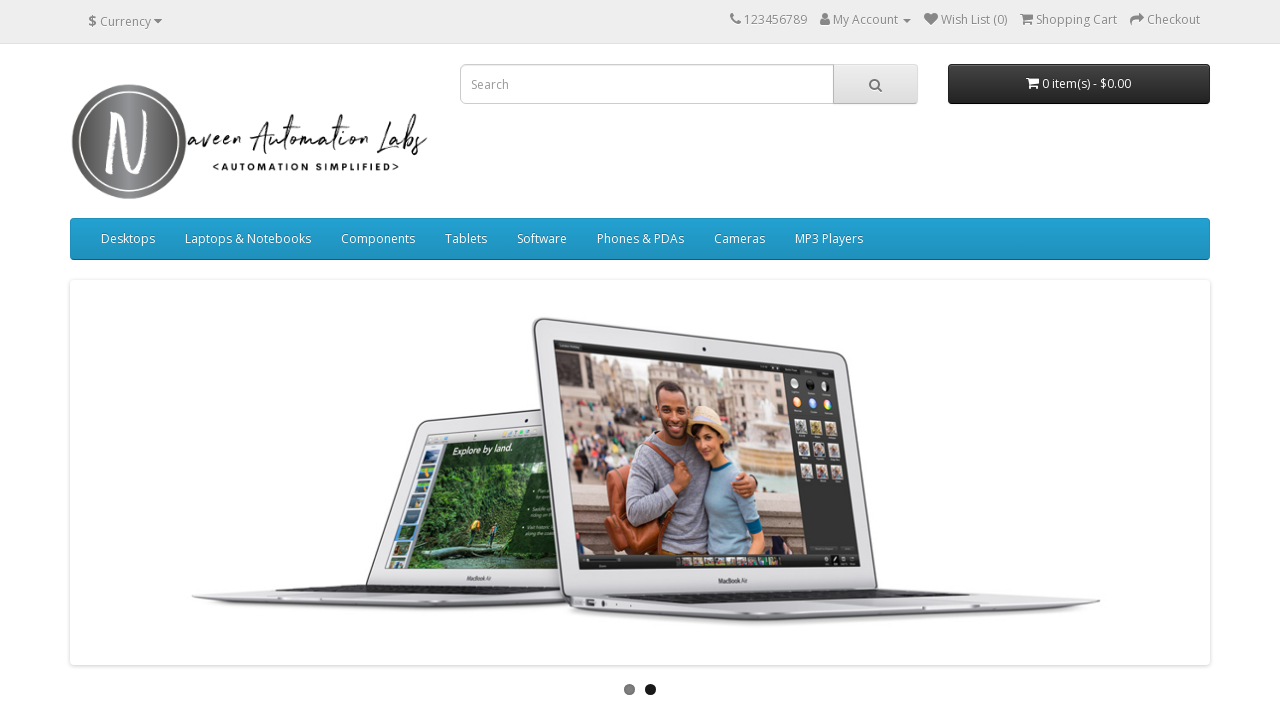

Scrolled to footer section
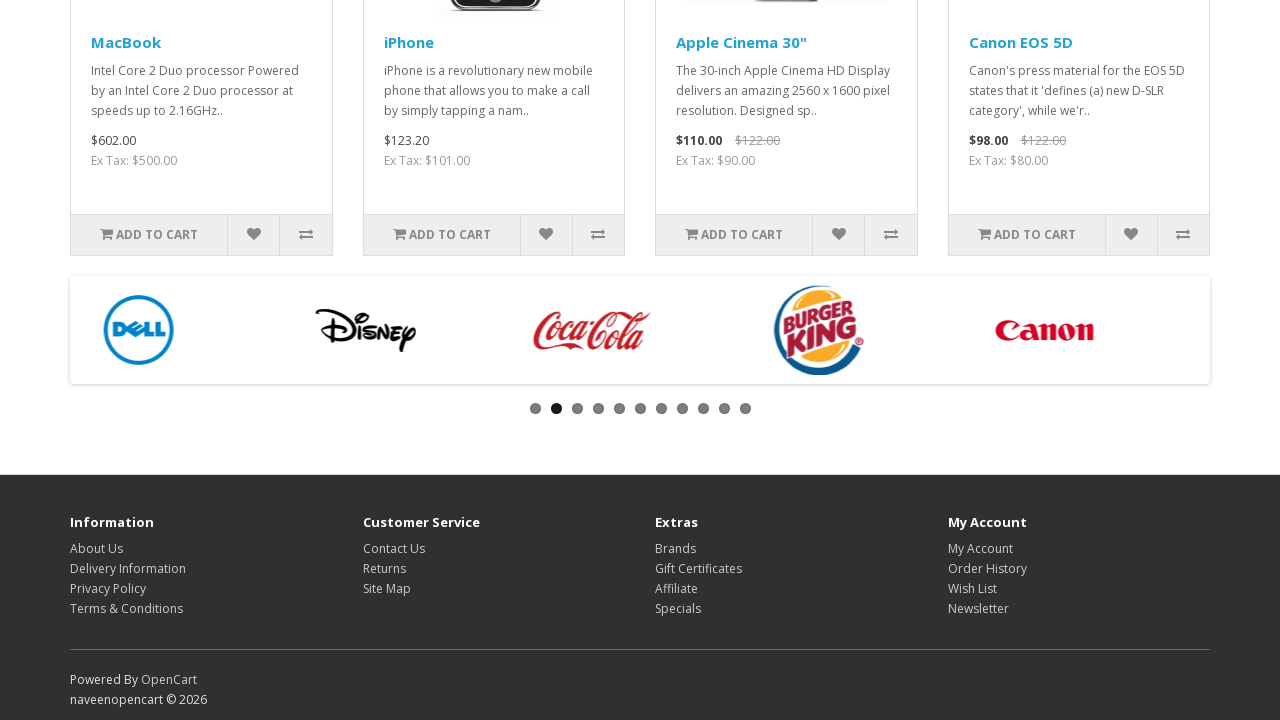

Clicked 'About Us' link in Information section at (96, 549) on a:has-text('About Us')
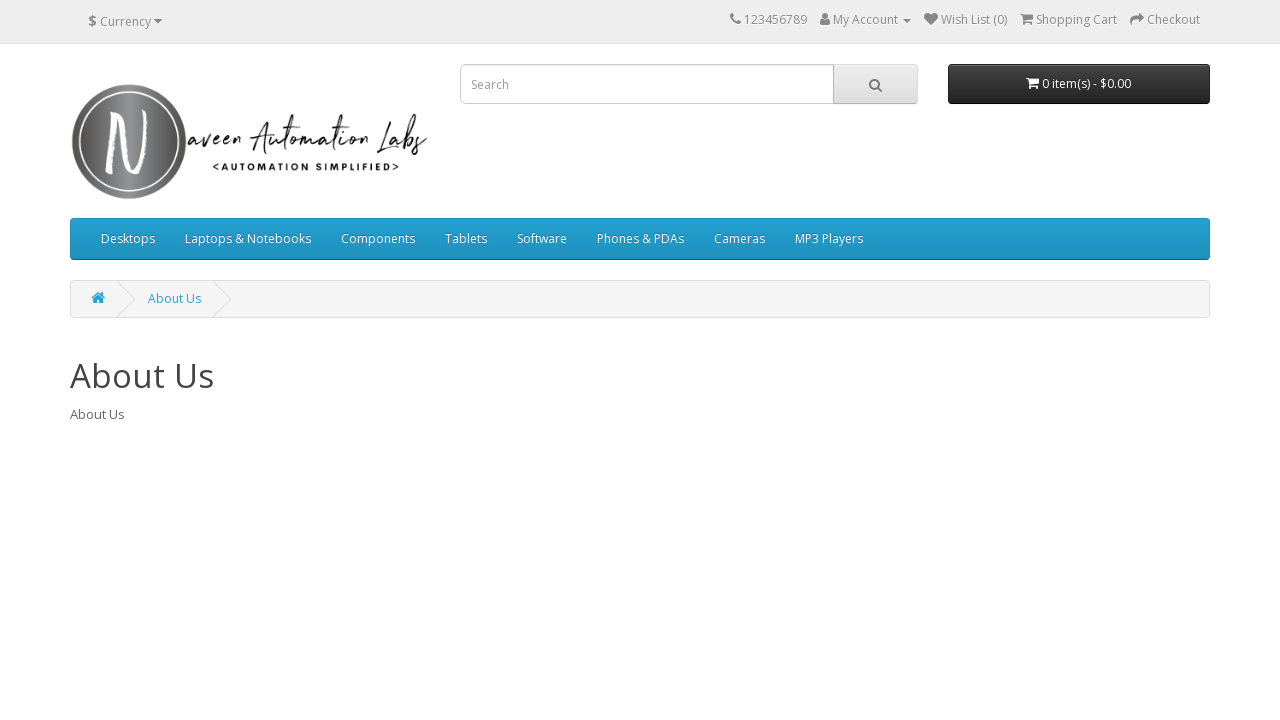

Navigated back from About Us page
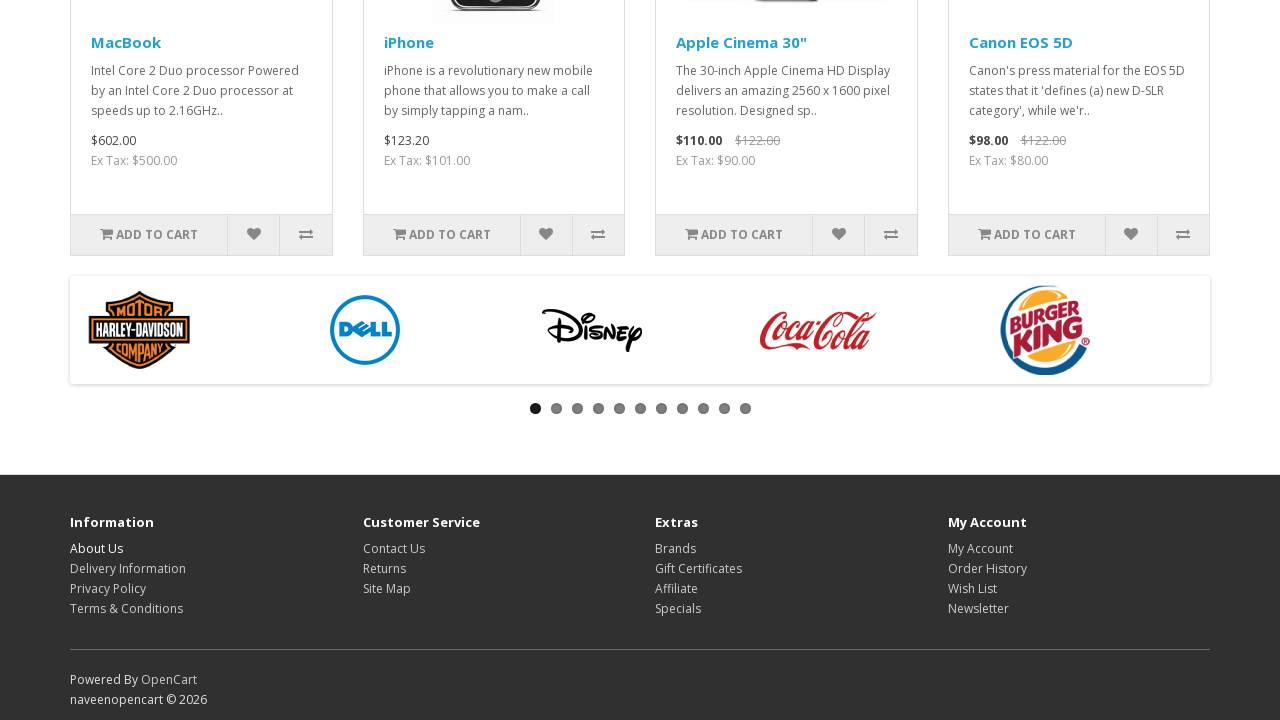

Clicked 'Delivery Information' link in Information section at (128, 569) on a:has-text('Delivery Information')
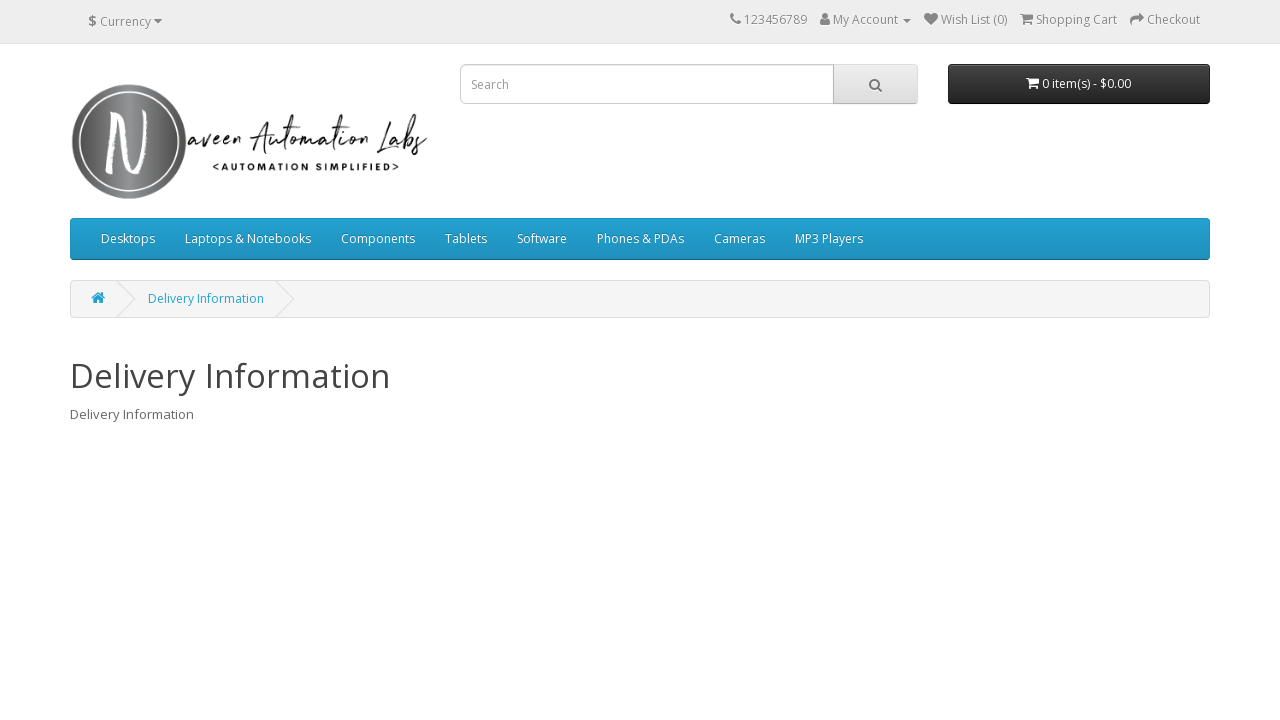

Navigated back from Delivery Information page
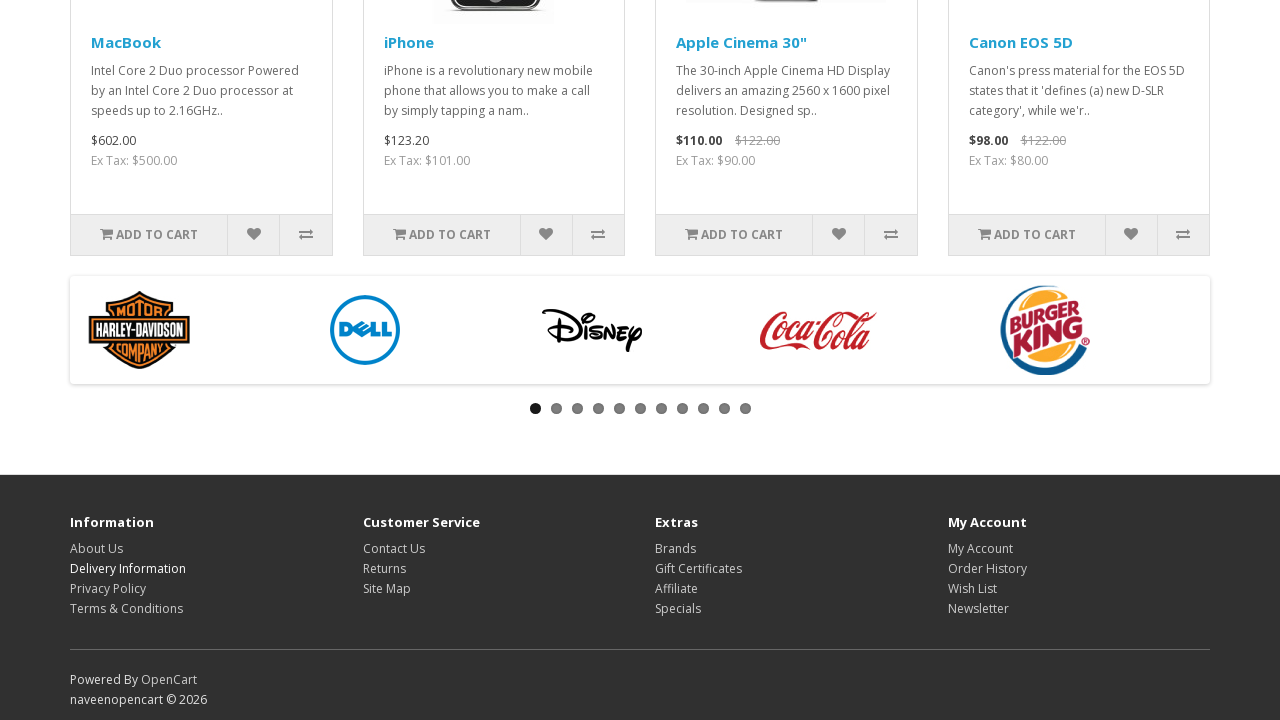

Clicked 'Privacy Policy' link in Information section at (108, 589) on a:has-text('Privacy Policy')
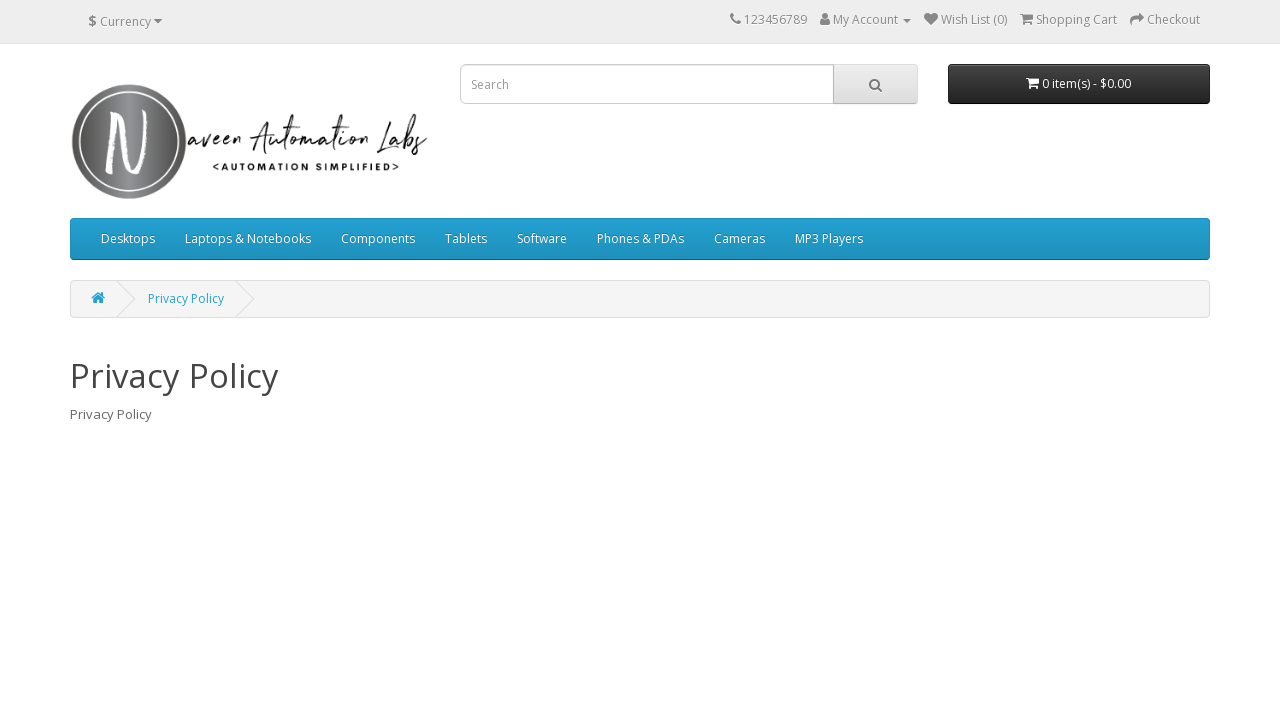

Navigated back from Privacy Policy page
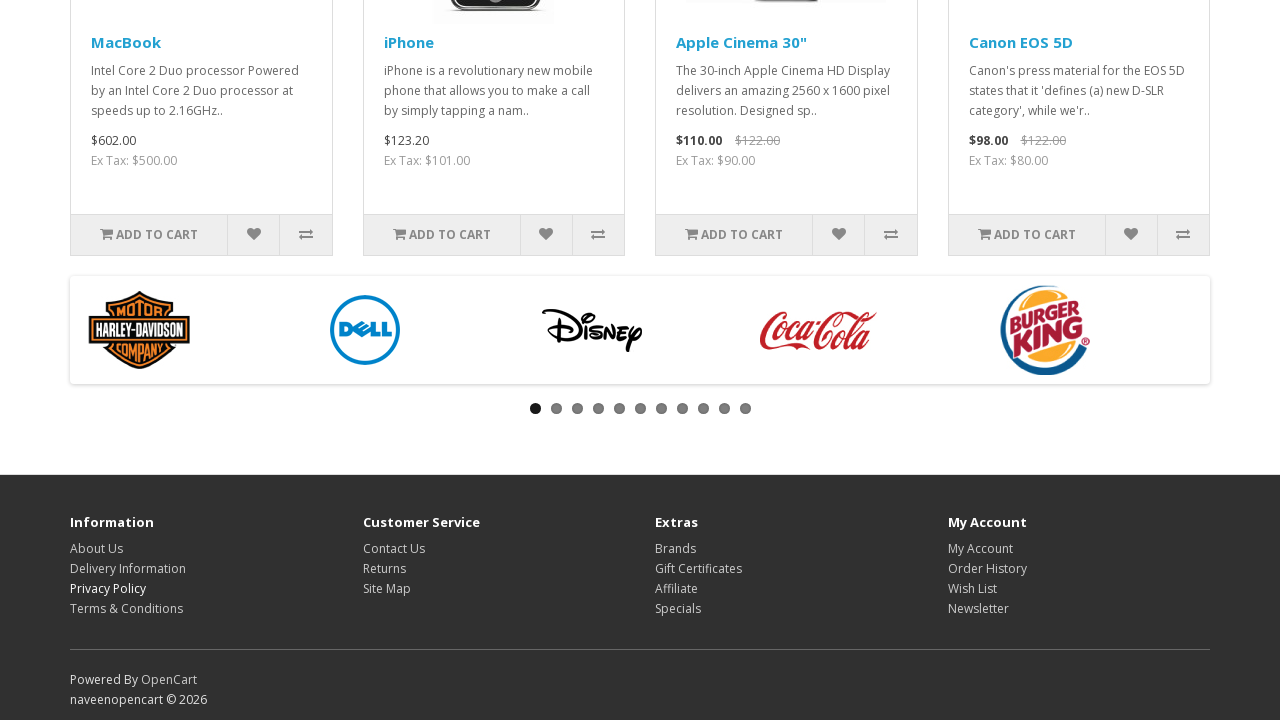

Clicked 'Terms & Conditions' link in Information section at (126, 609) on a:has-text('Terms & Conditions')
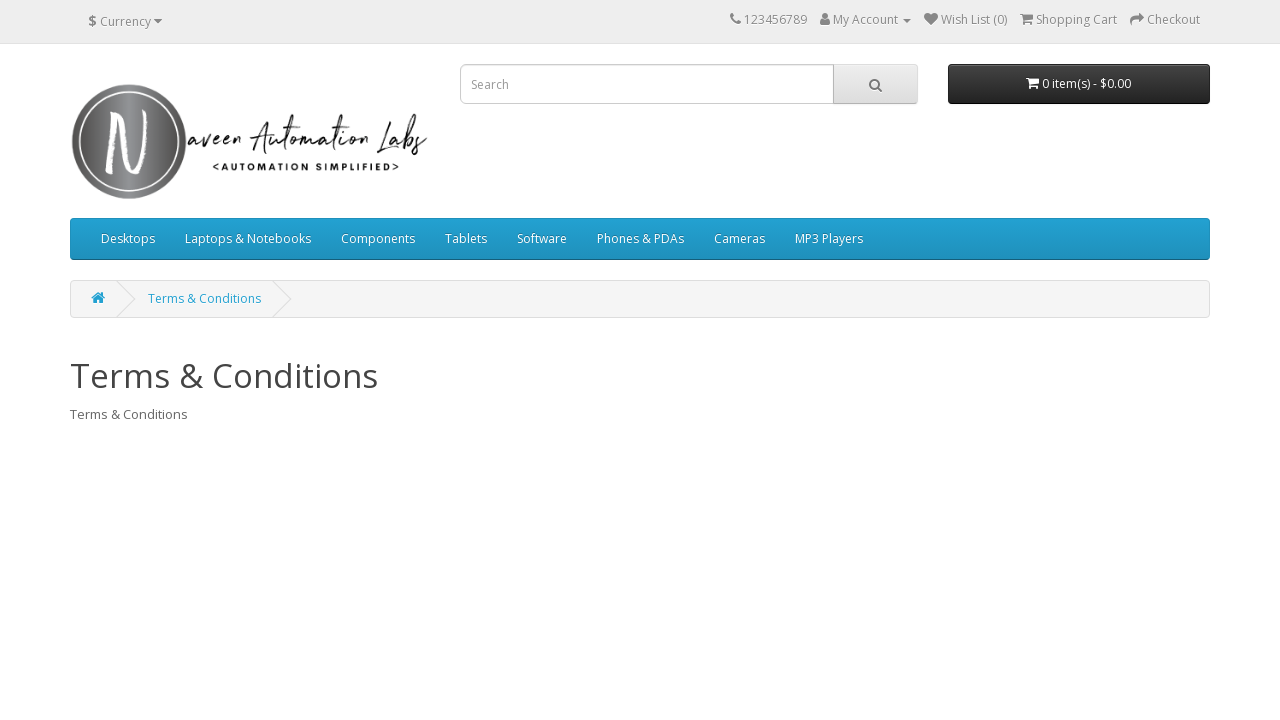

Navigated back from Terms & Conditions page
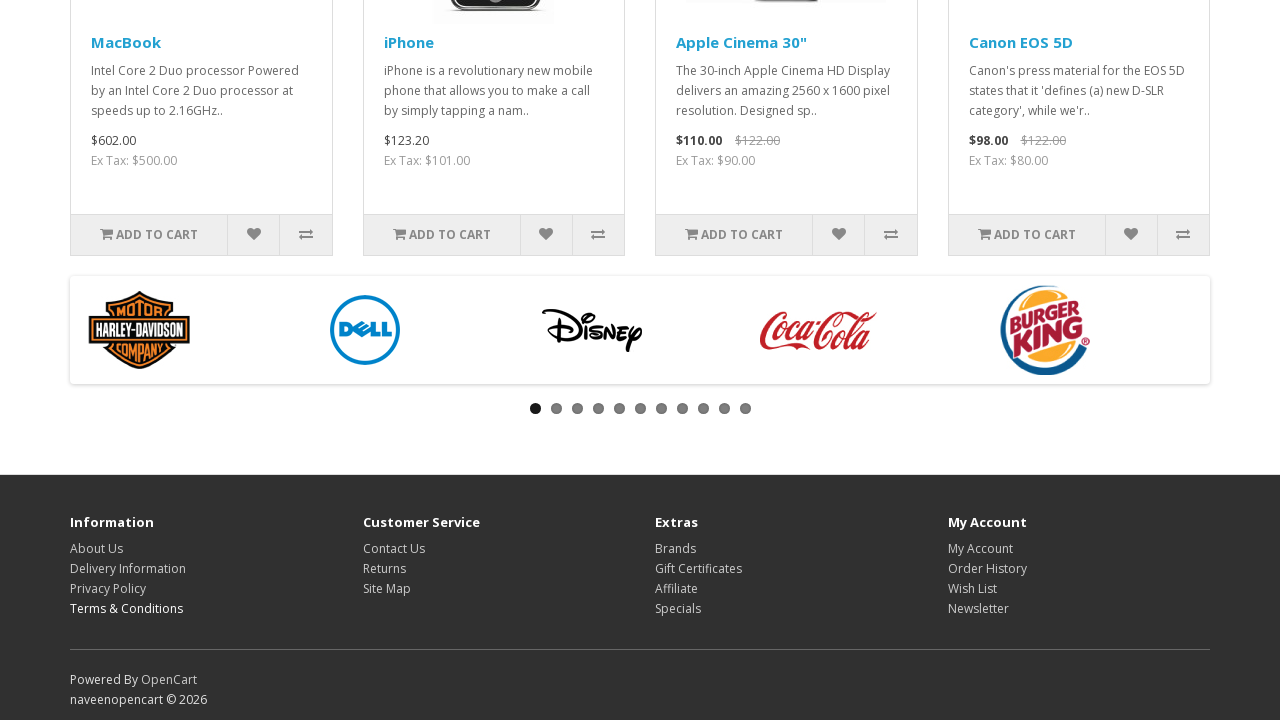

Clicked 'Contact Us' link in Customer Service section at (394, 549) on a:has-text('Contact Us')
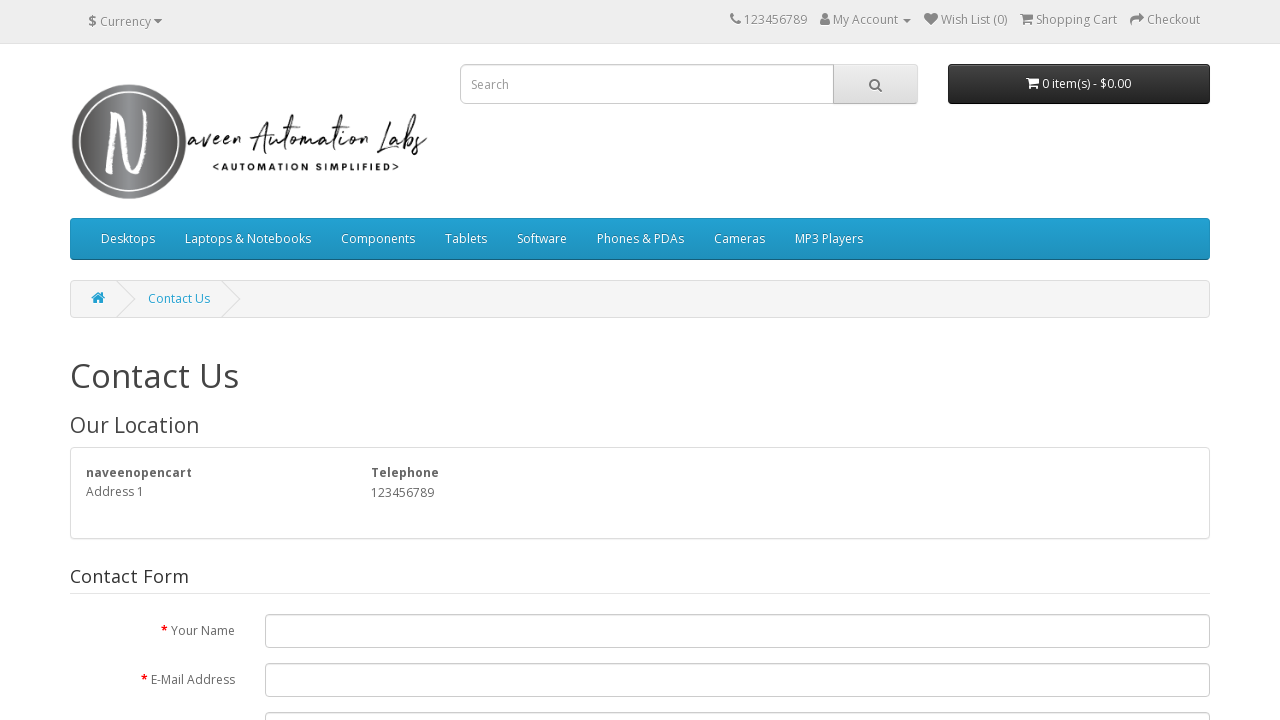

Navigated back from Contact Us page
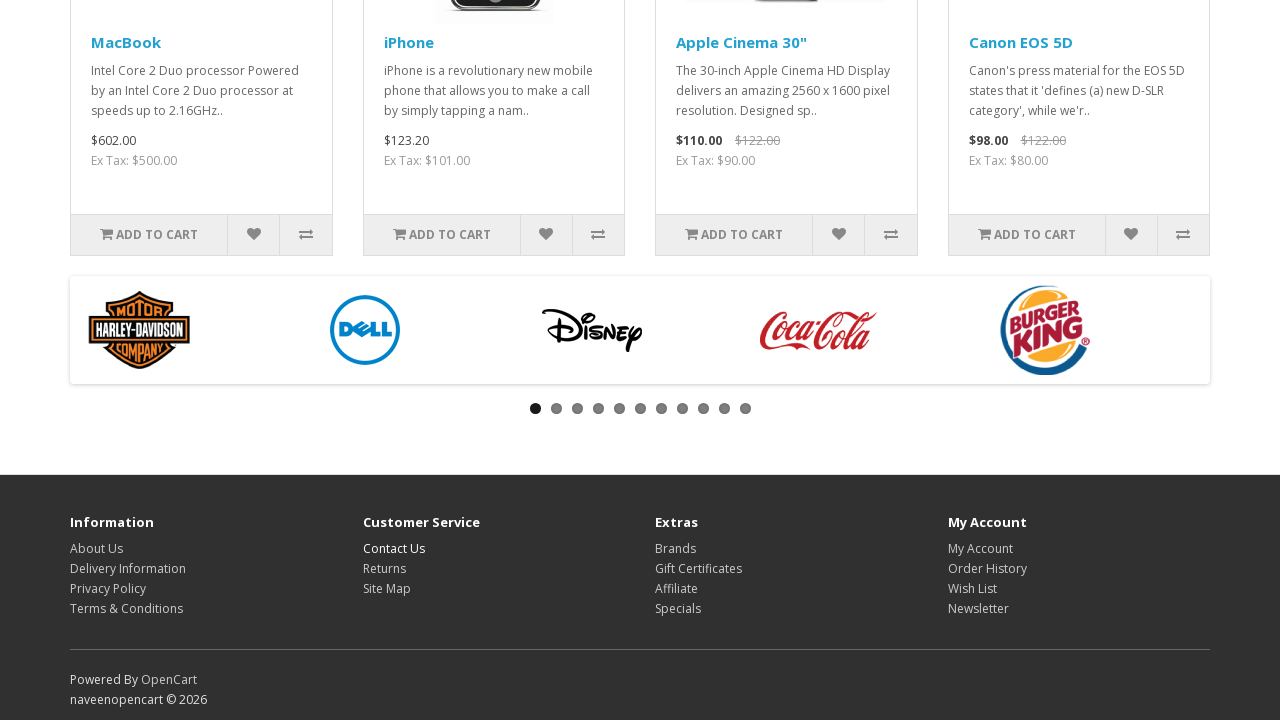

Clicked 'Returns' link in Customer Service section at (384, 569) on a:has-text('Returns')
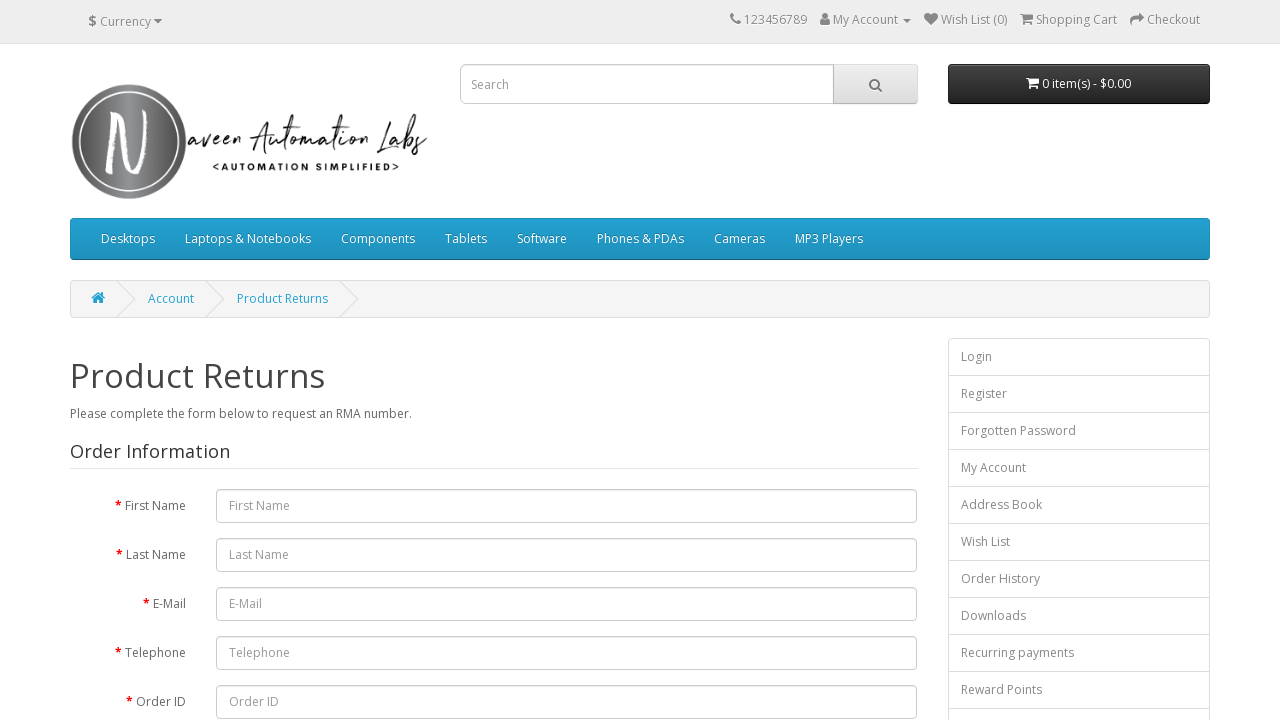

Navigated back from Returns page
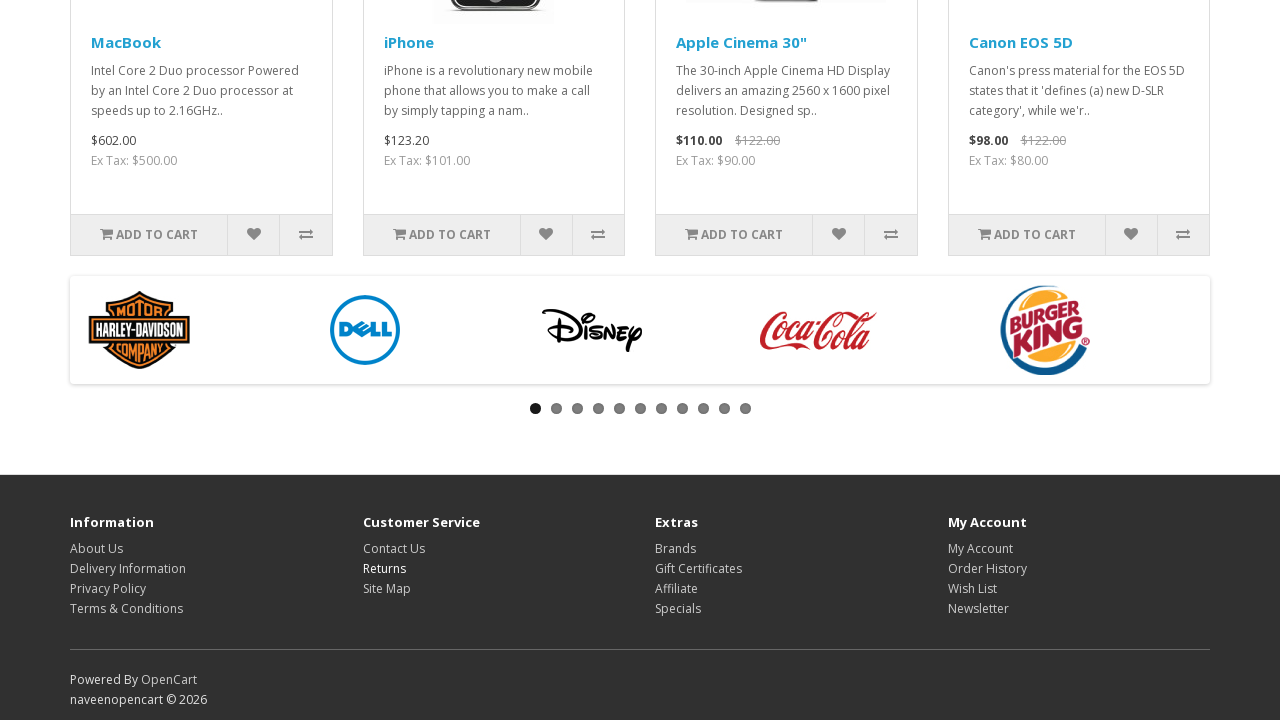

Clicked 'Site Map' link in Customer Service section at (386, 589) on a:has-text('Site Map')
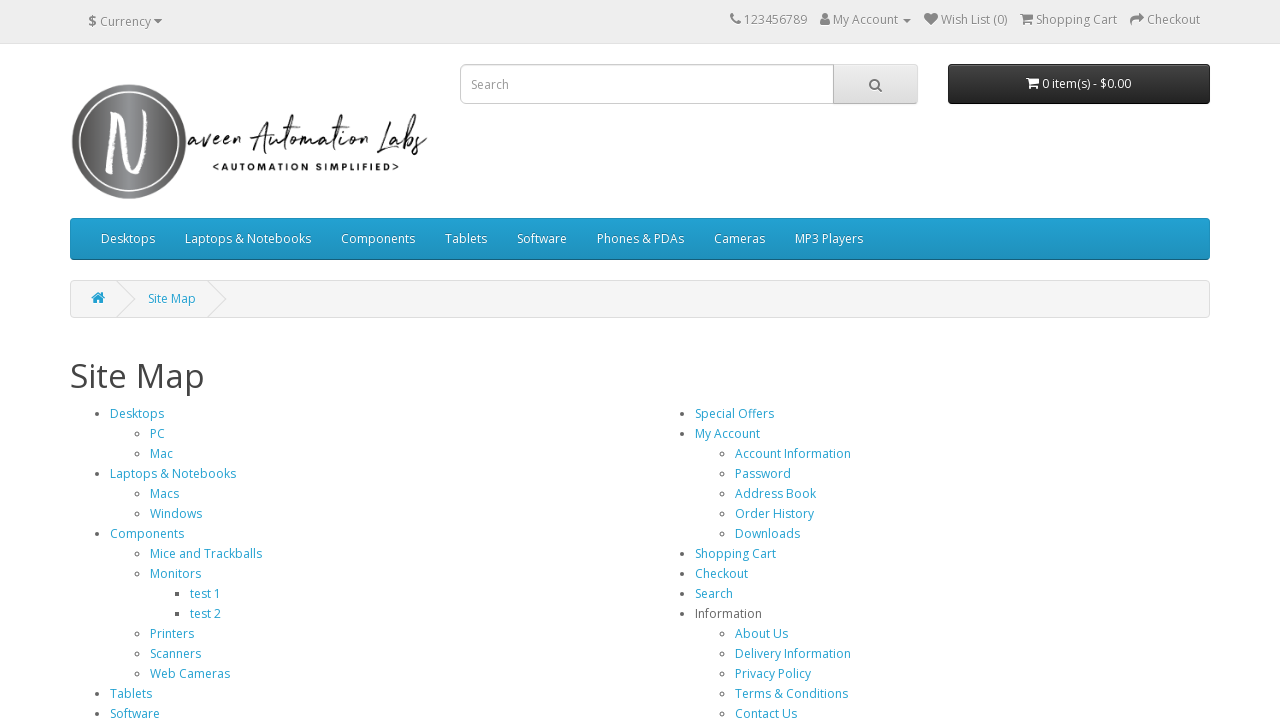

Navigated back from Site Map page
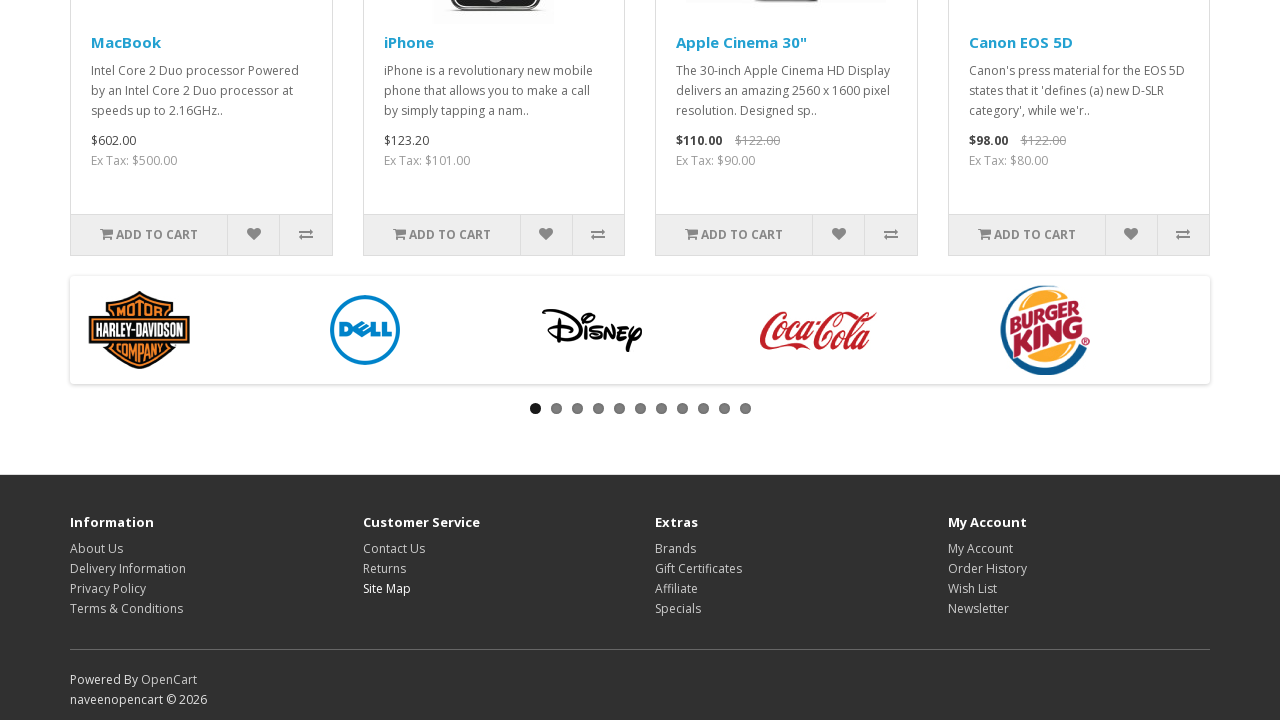

Clicked 'Brands' link in Extras section at (676, 549) on a:has-text('Brands')
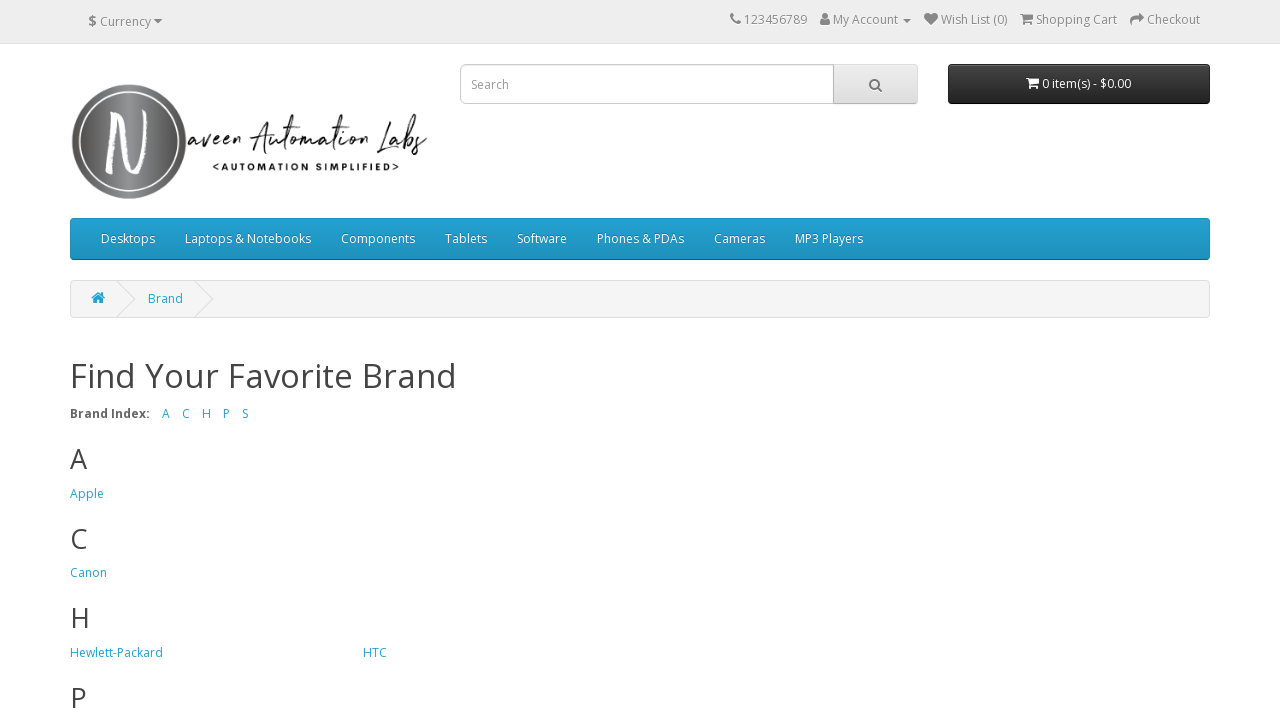

Navigated back from Brands page
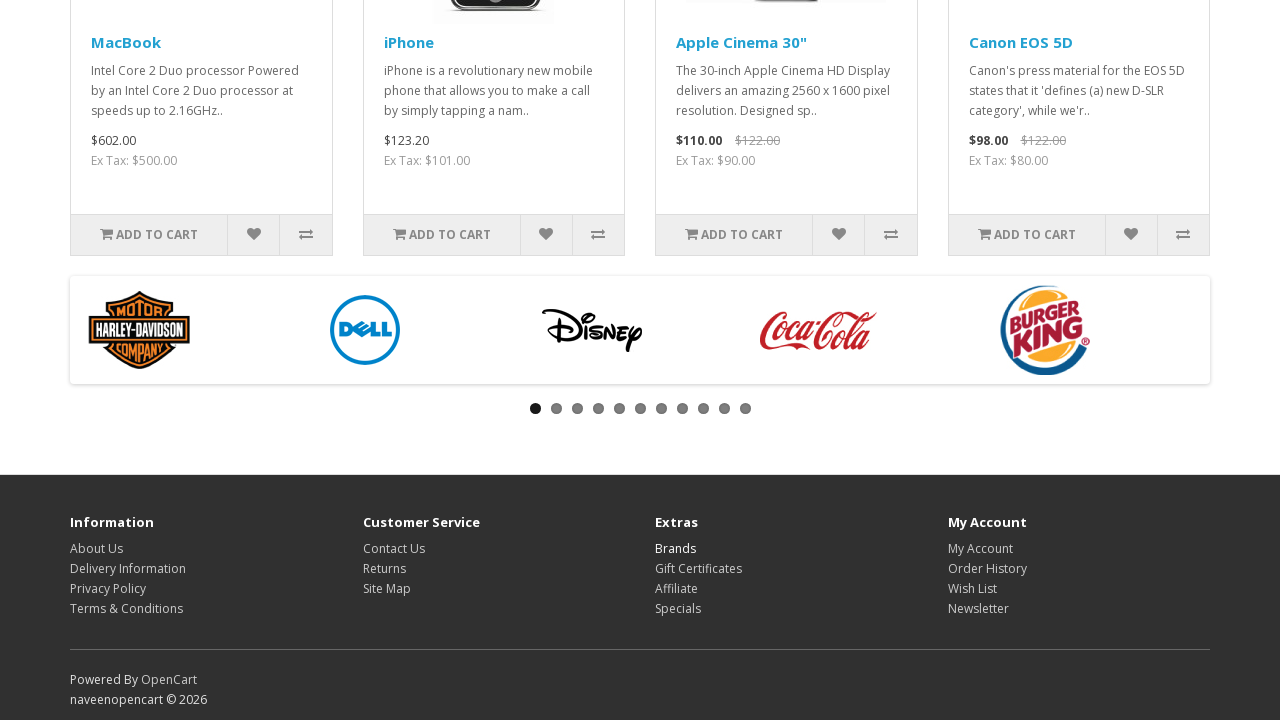

Clicked 'Gift Certificates' link in Extras section at (698, 569) on a:has-text('Gift Certificates')
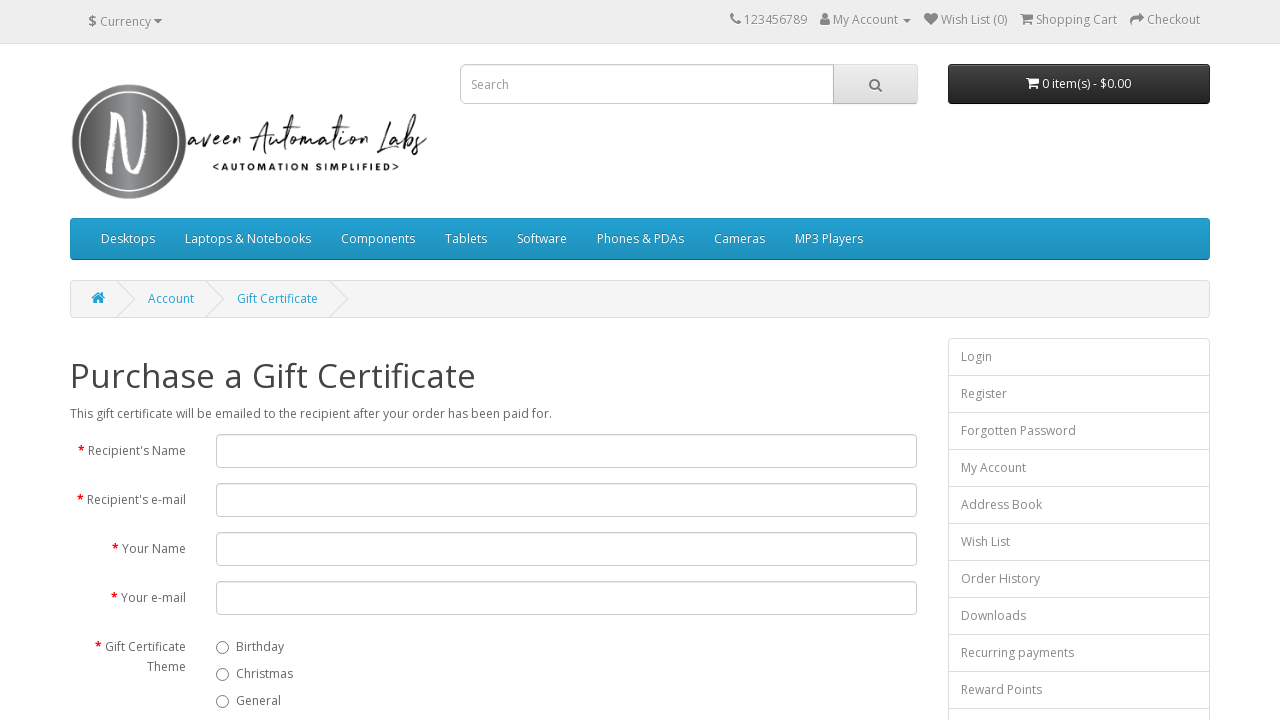

Navigated back from Gift Certificates page
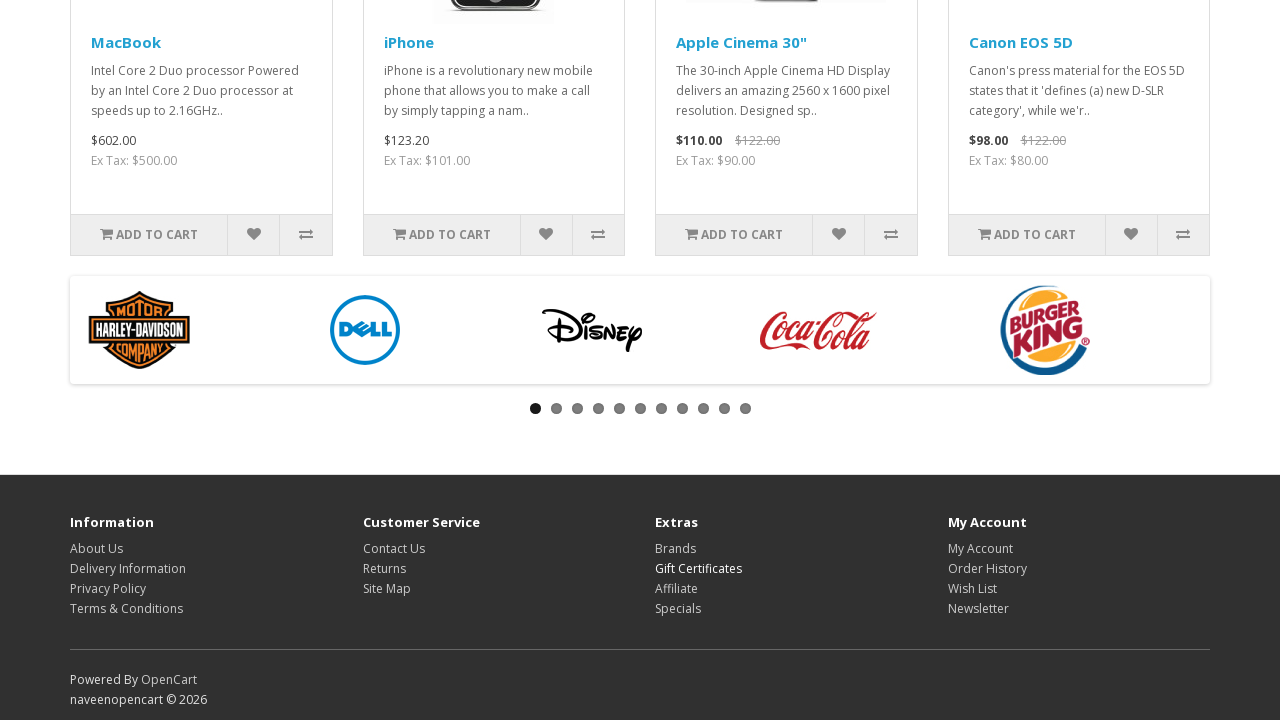

Clicked 'Affiliate' link in Extras section at (676, 589) on a:has-text('Affiliate')
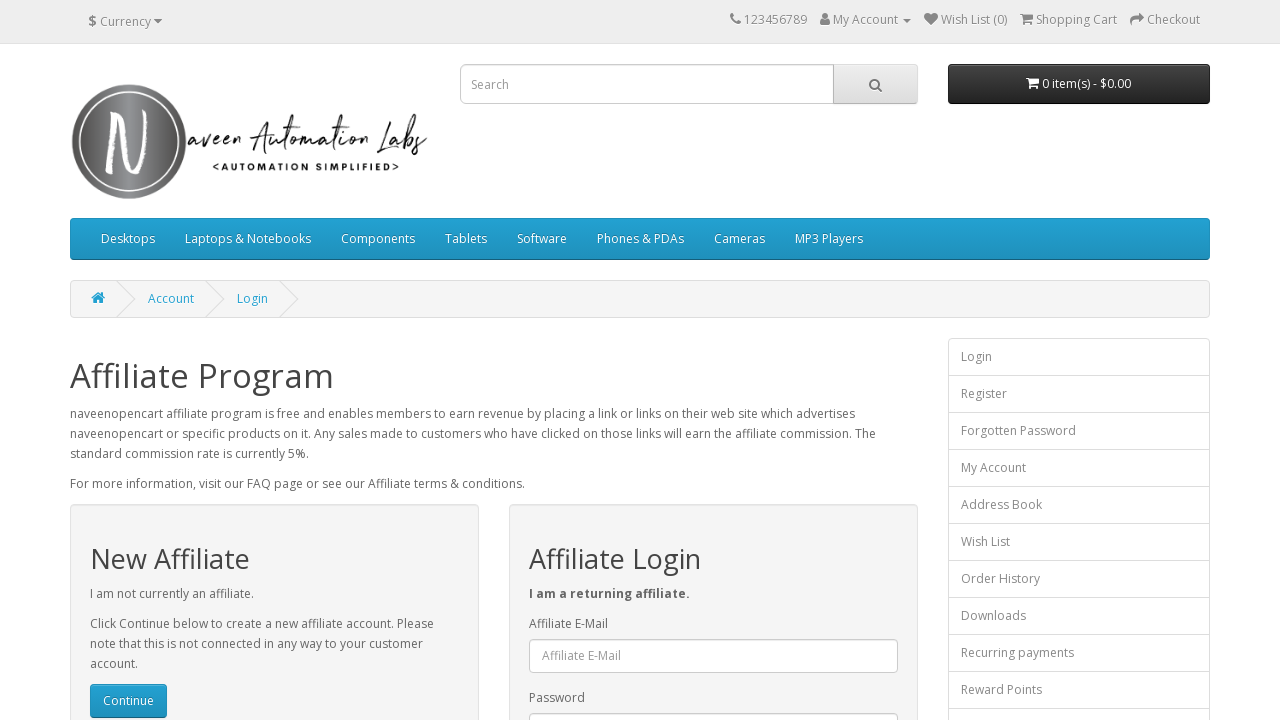

Navigated back from Affiliate page
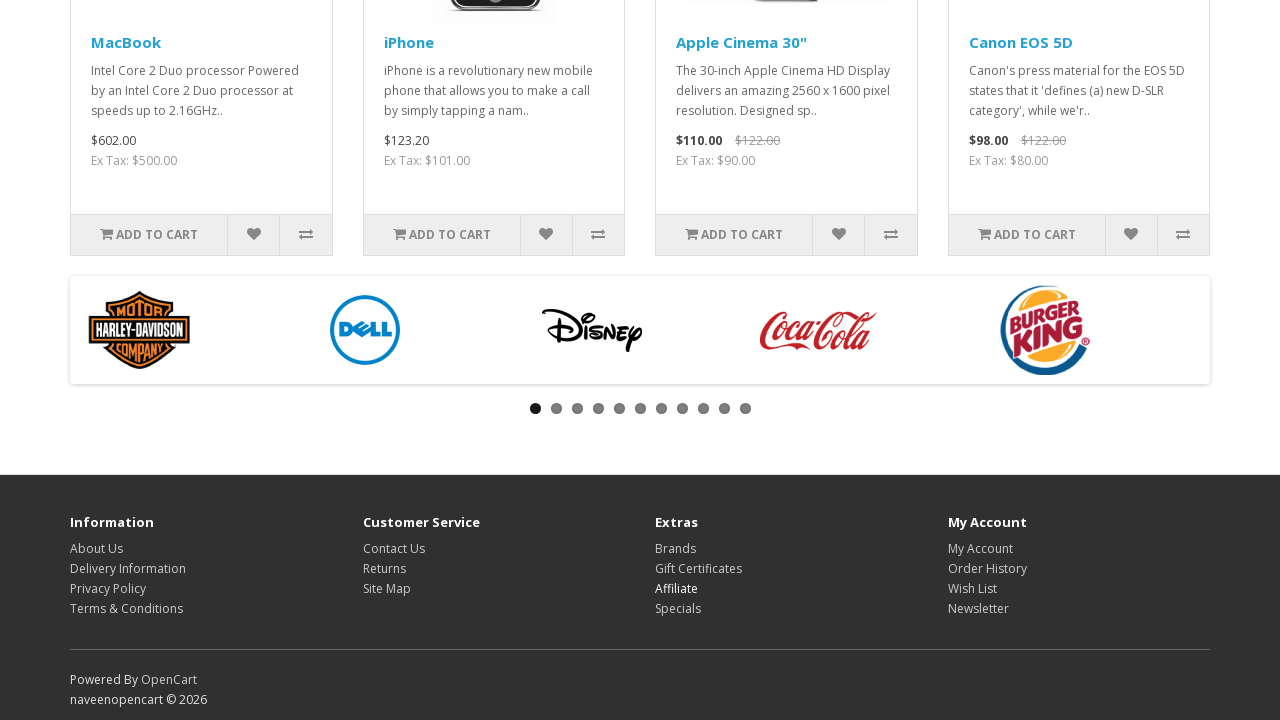

Clicked 'Specials' link in Extras section at (678, 609) on a:has-text('Specials')
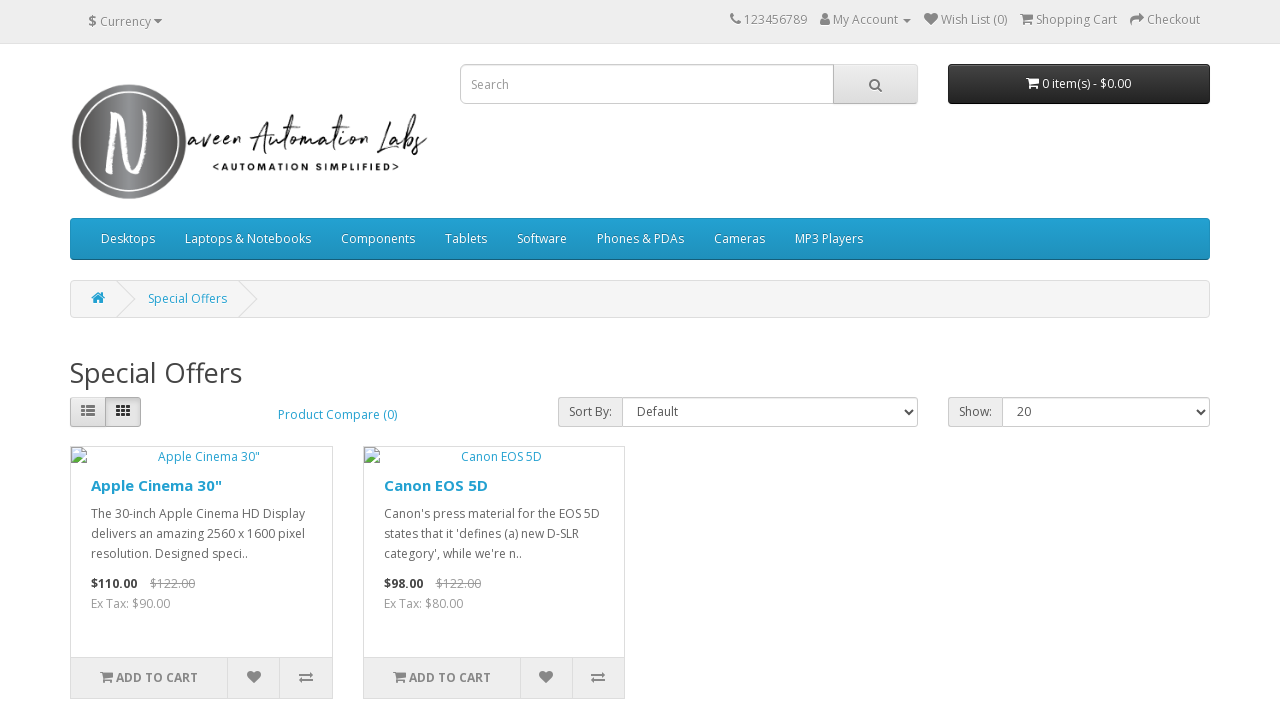

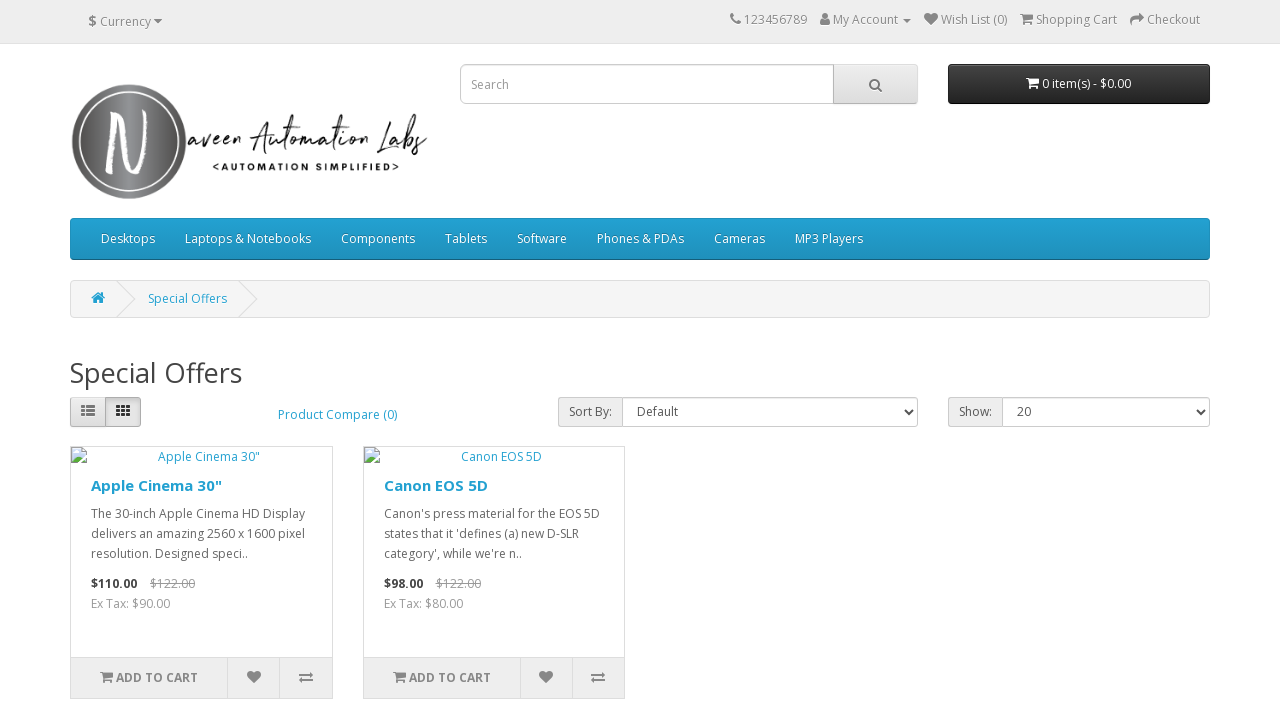